Tests radio button element by clicking it and verifying it becomes checked within a W3Schools iframe example.

Starting URL: https://www.w3schools.com/tags/tryit.asp?filename=tryhtml5_input_type_radio

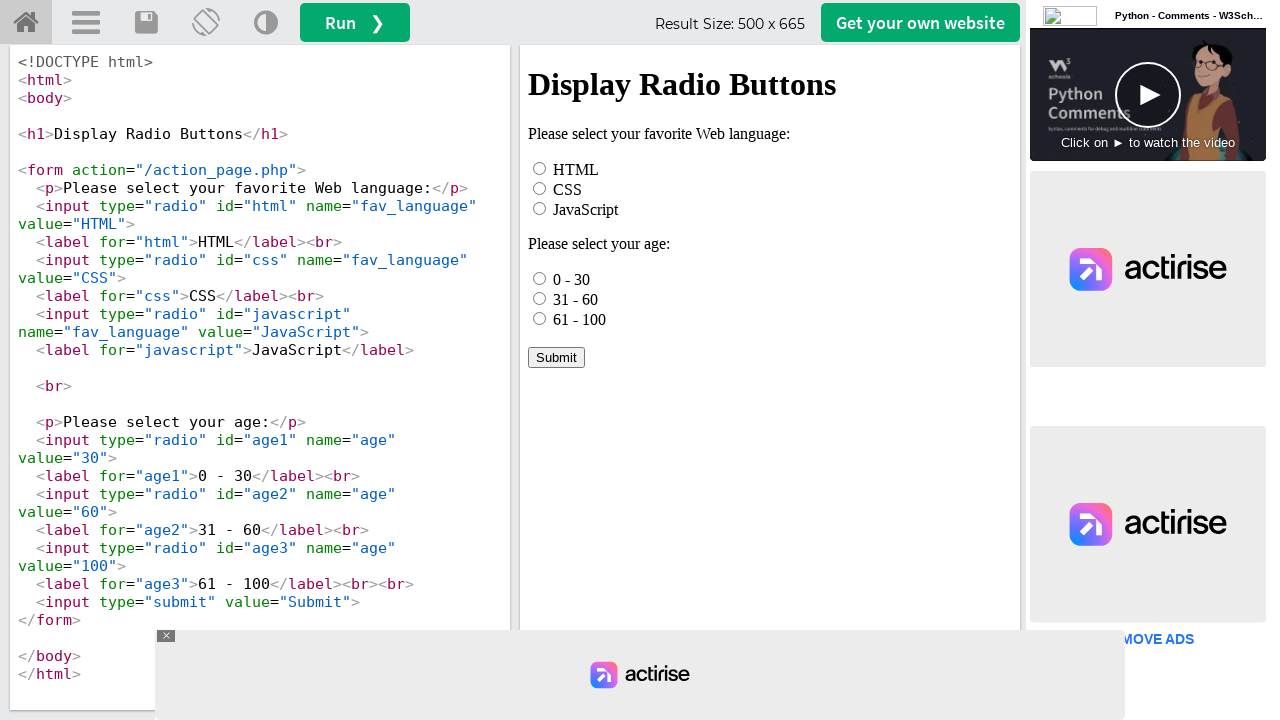

Located iframe with id 'iframeResult' containing the radio button example
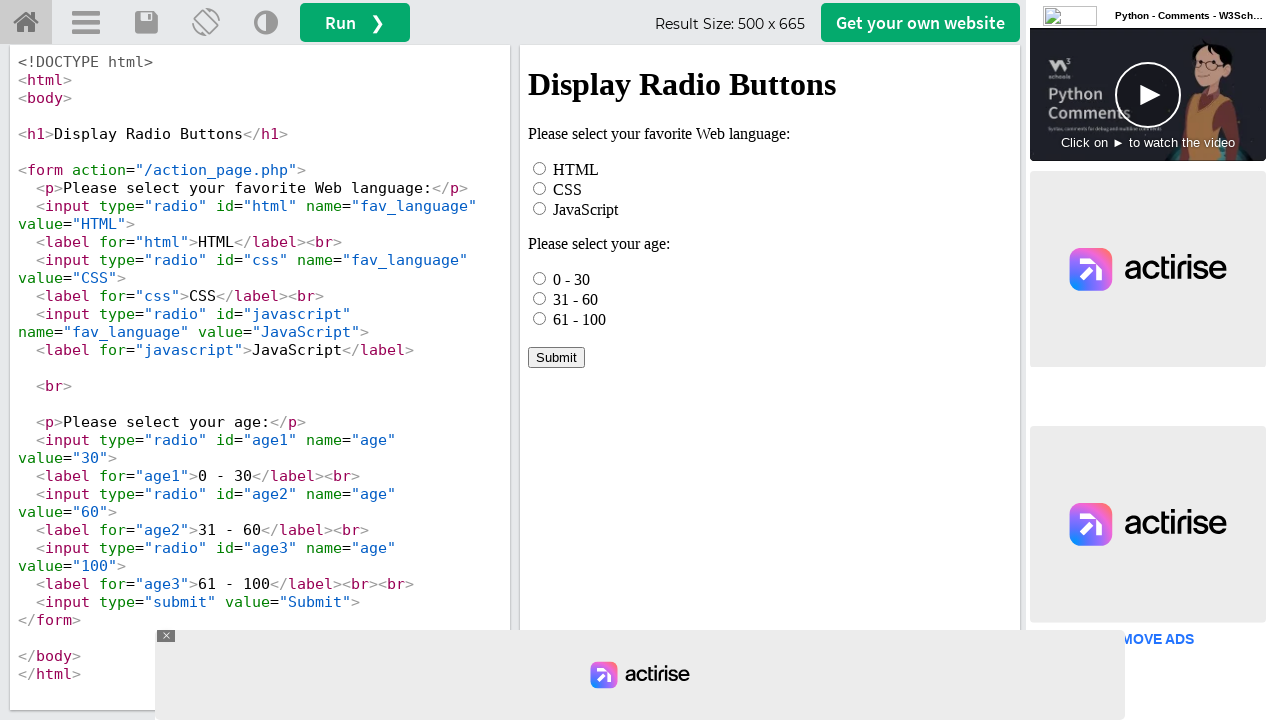

Located first radio button with name 'fav_language' in iframe
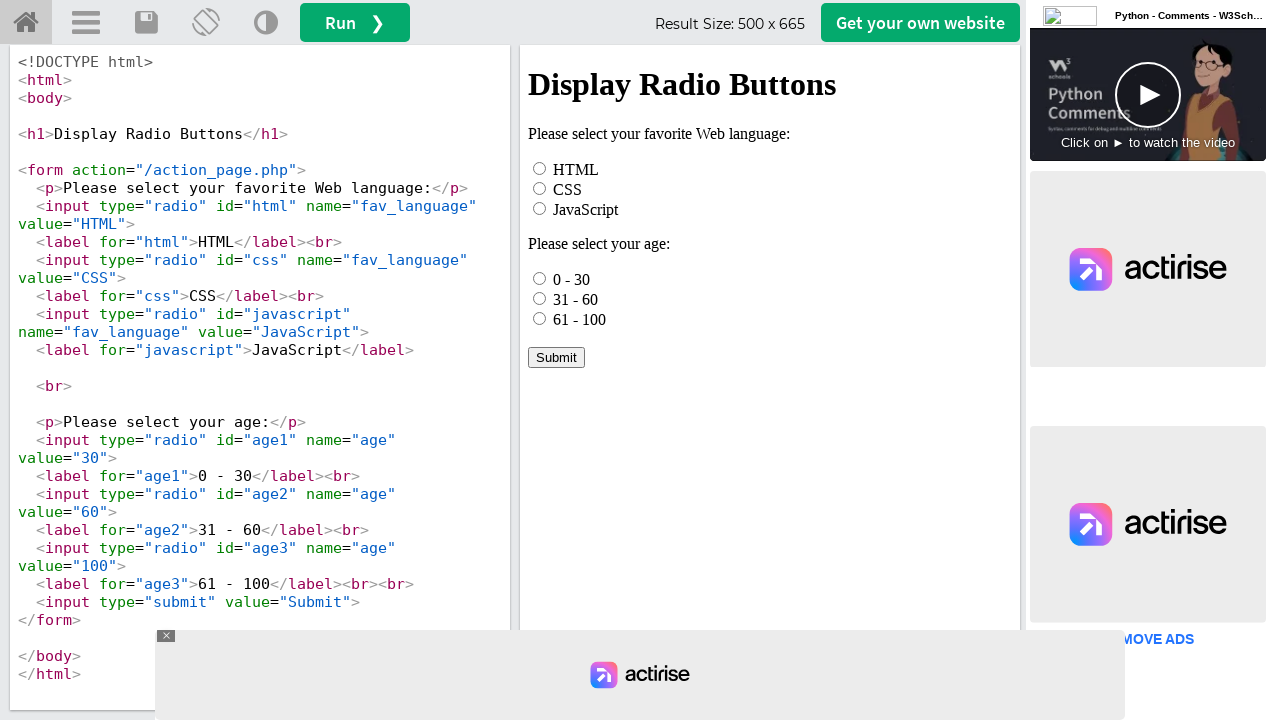

Clicked the radio button element at (540, 168) on #iframeResult >> internal:control=enter-frame >> xpath=//input[@name="fav_langua
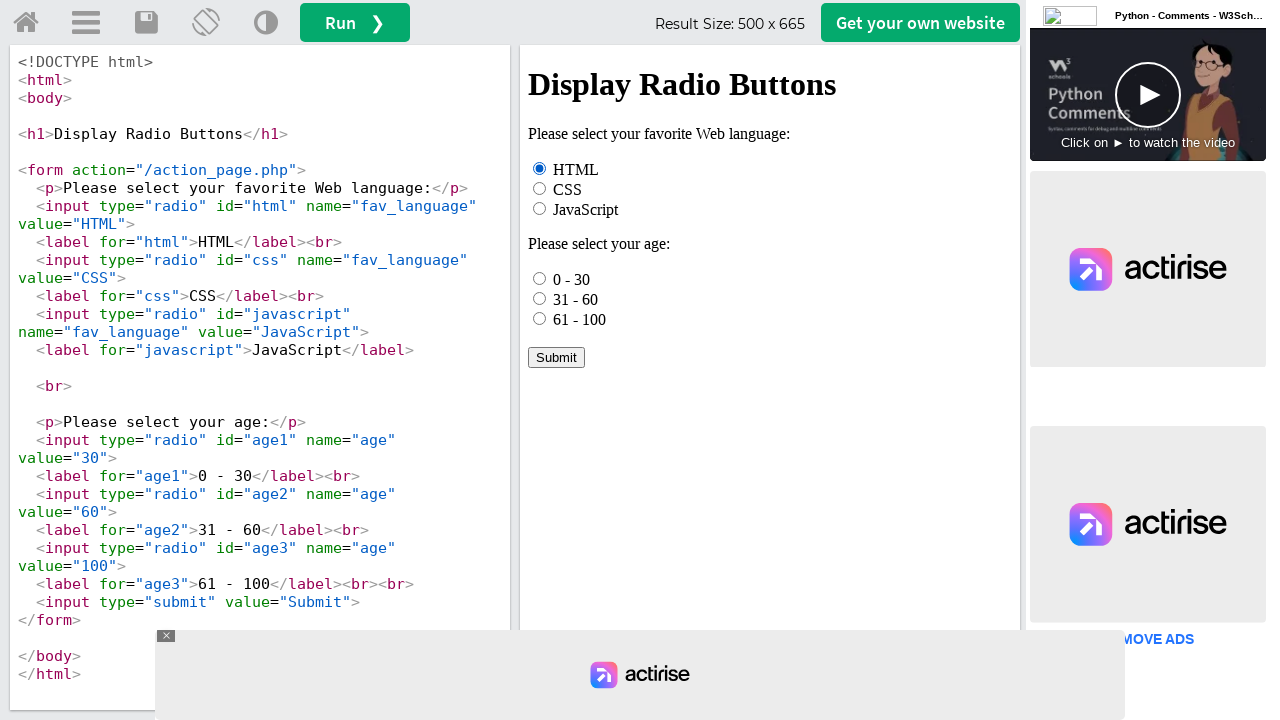

Verified that radio button is checked
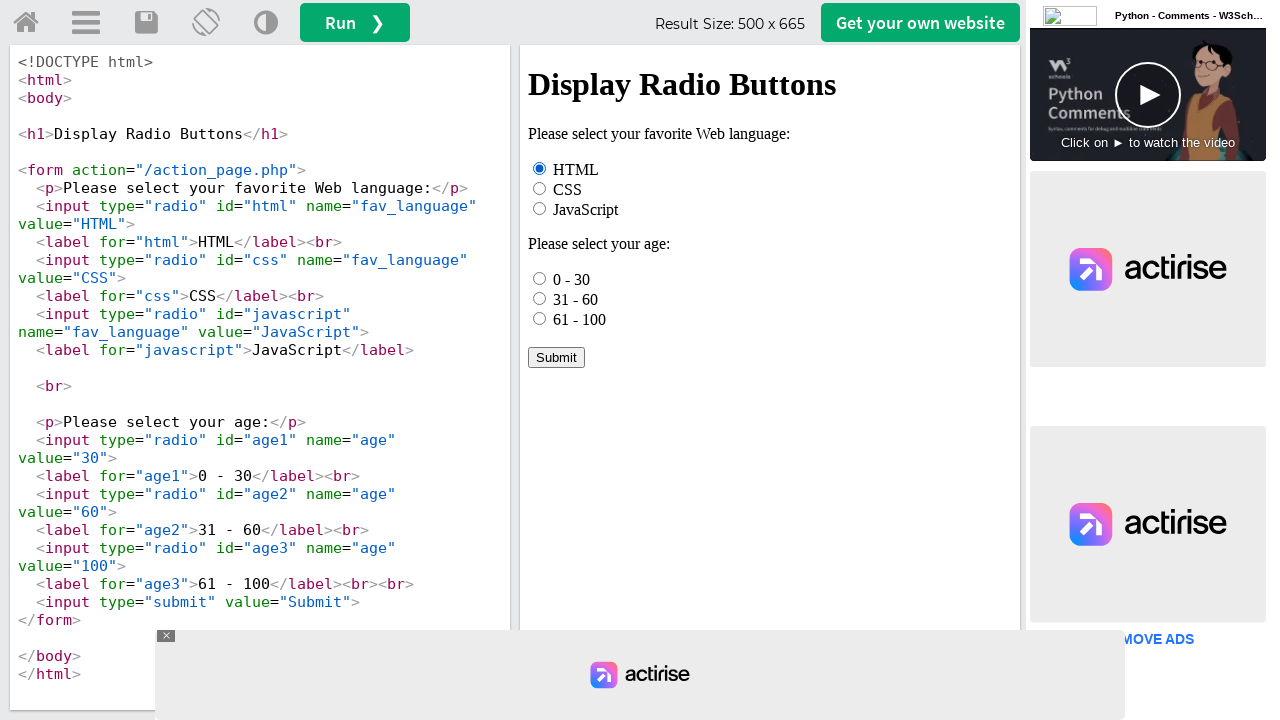

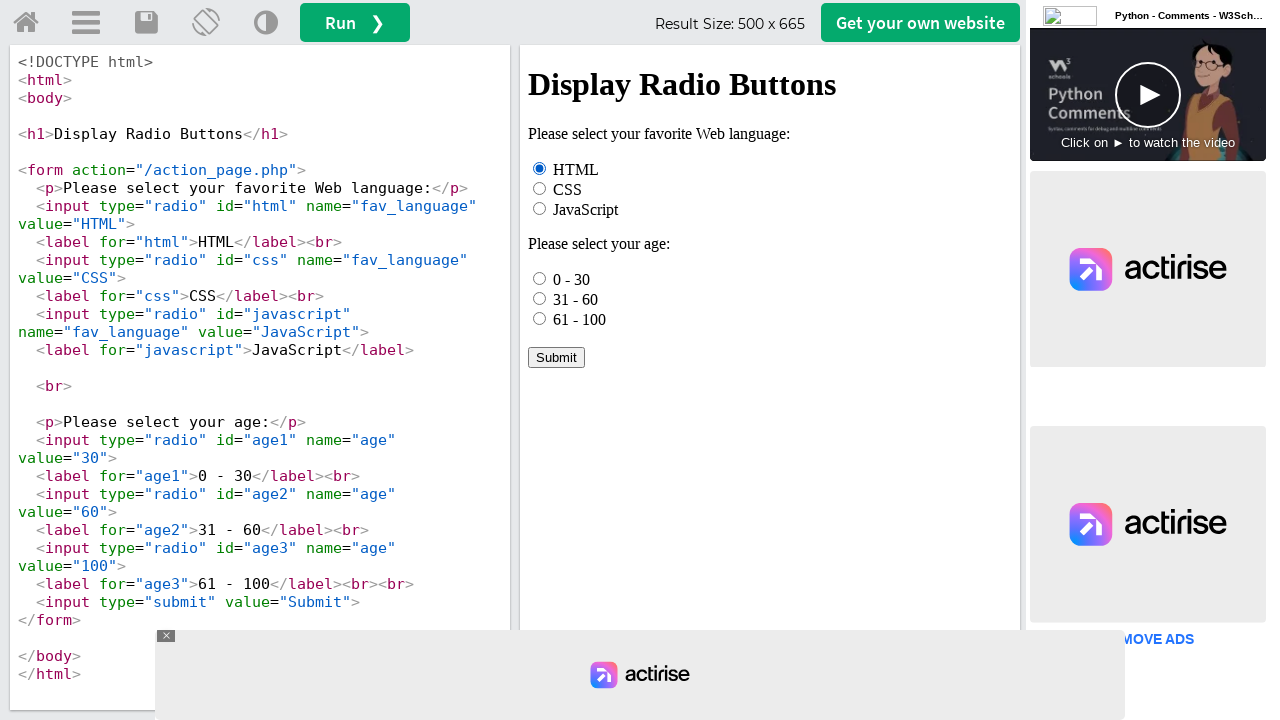